Tests the Auto Complete widget on DemoQA by navigating to the Widgets section, clicking on Auto Complete, and typing color names in the multi-color input field

Starting URL: https://demoqa.com/

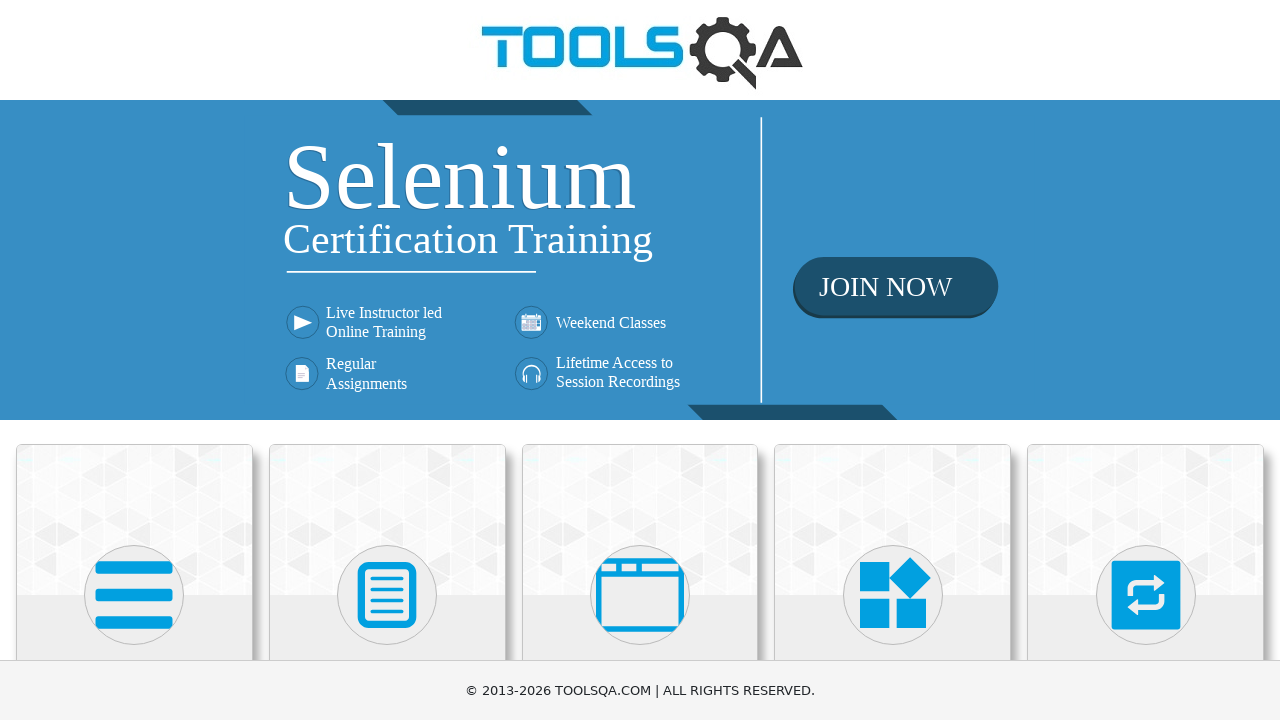

Clicked on Widgets card/section at (893, 360) on text=Widgets
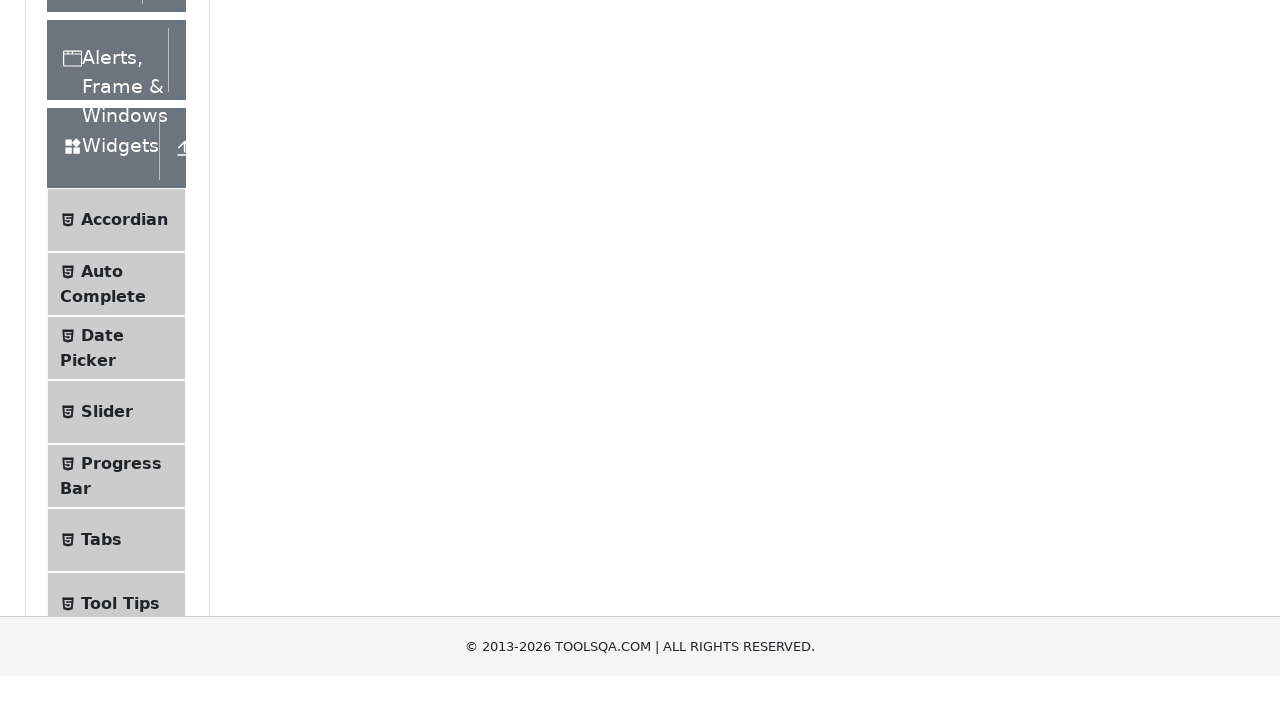

Clicked on Auto Complete menu item at (102, 576) on text=Auto Complete
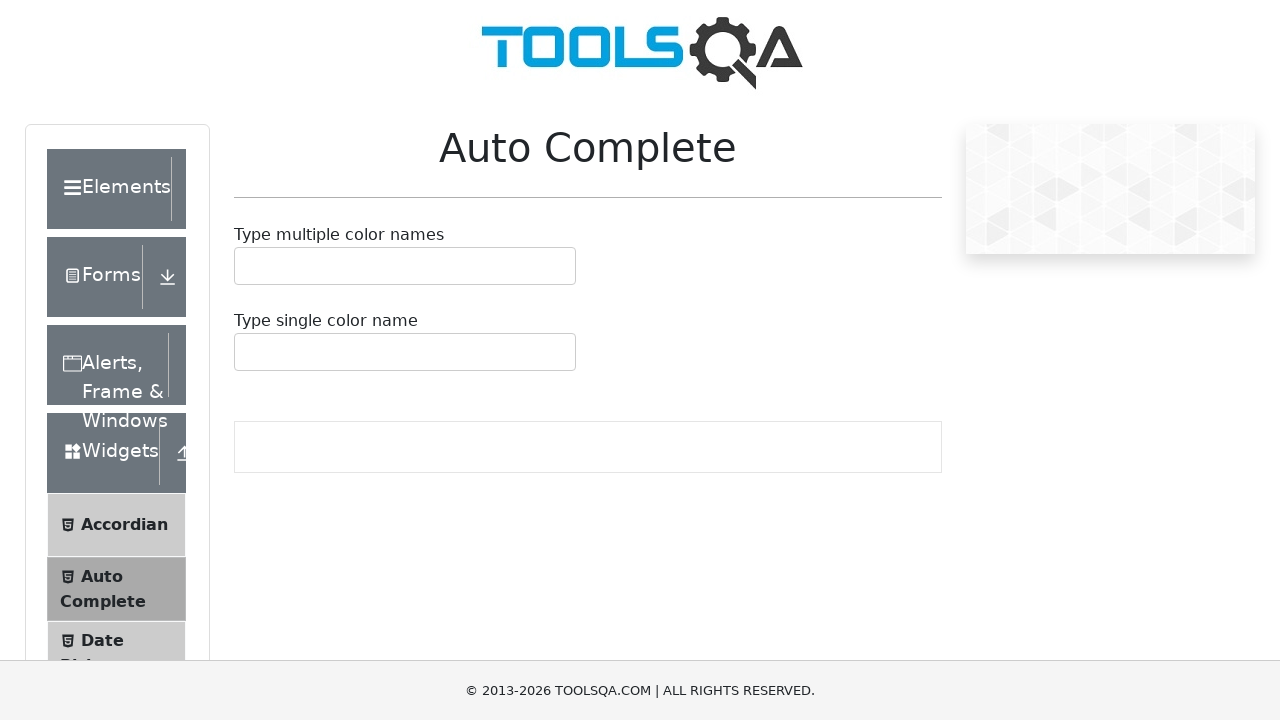

Auto complete page loaded successfully
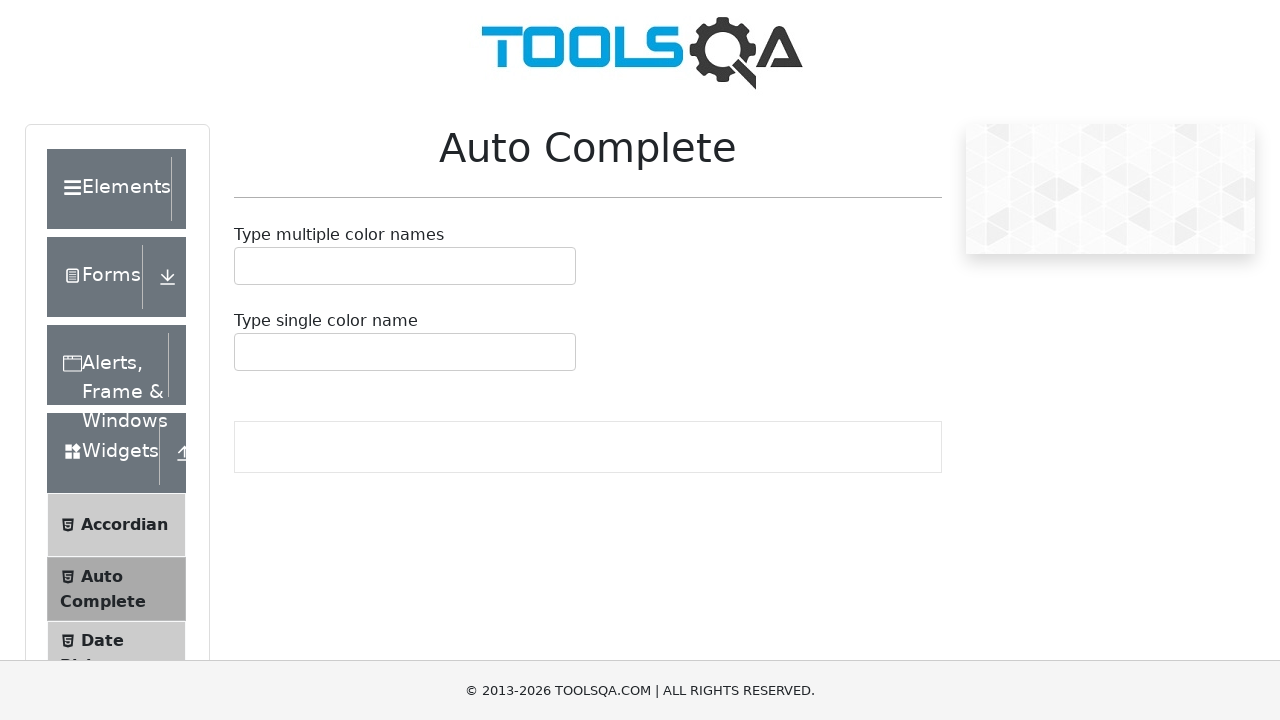

Entered 'Red' in the multiple color names input field on #autoCompleteMultipleInput
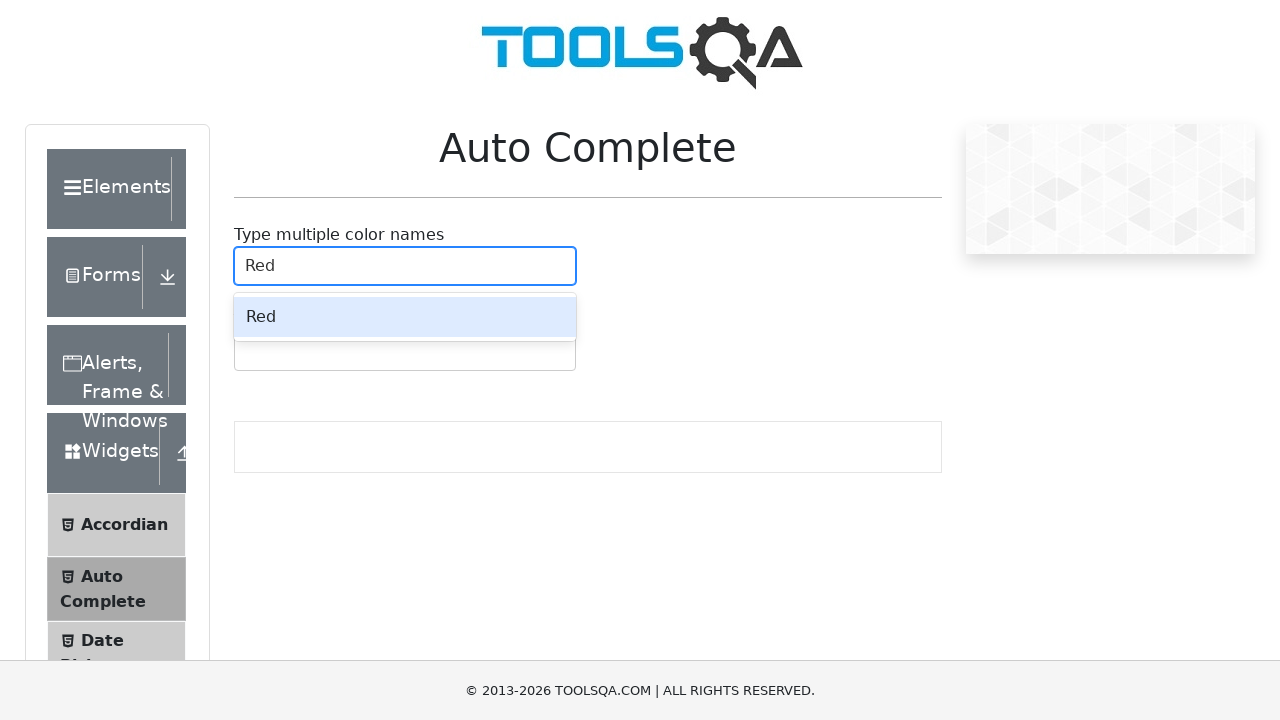

Pressed Enter to confirm 'Red' entry
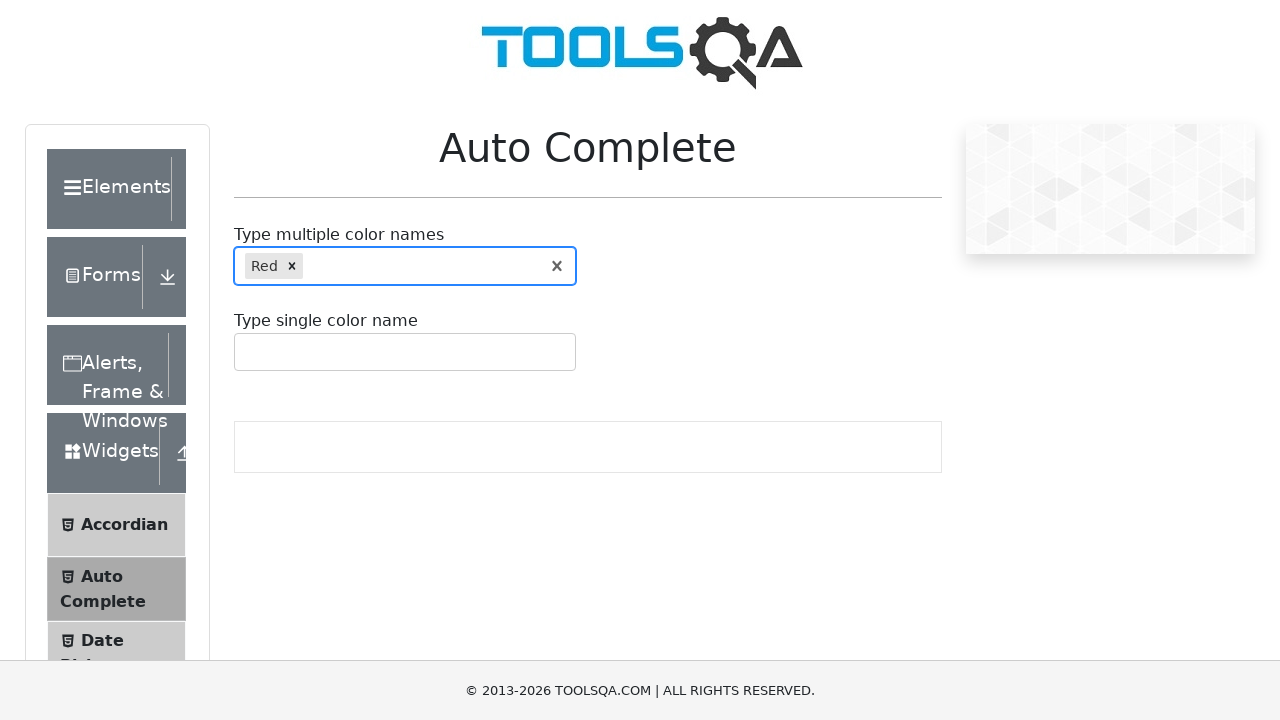

Entered 'Green' in the multiple color names input field on #autoCompleteMultipleInput
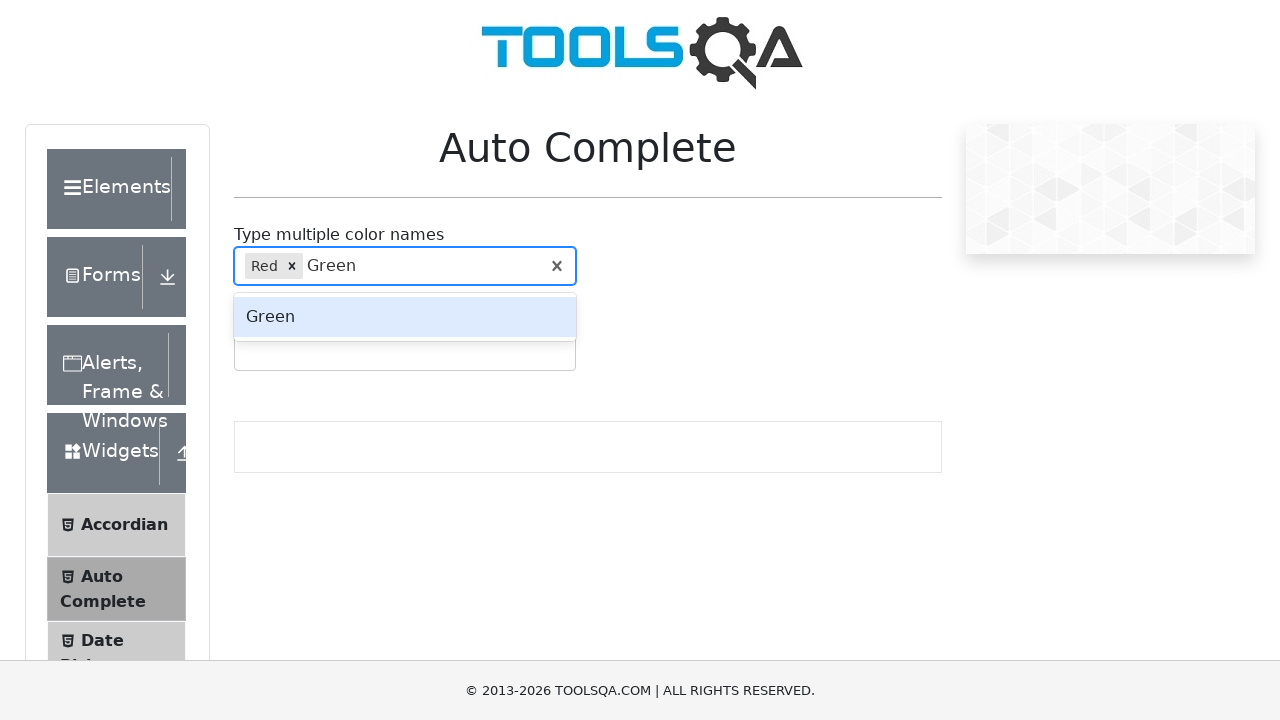

Pressed Enter to confirm 'Green' entry
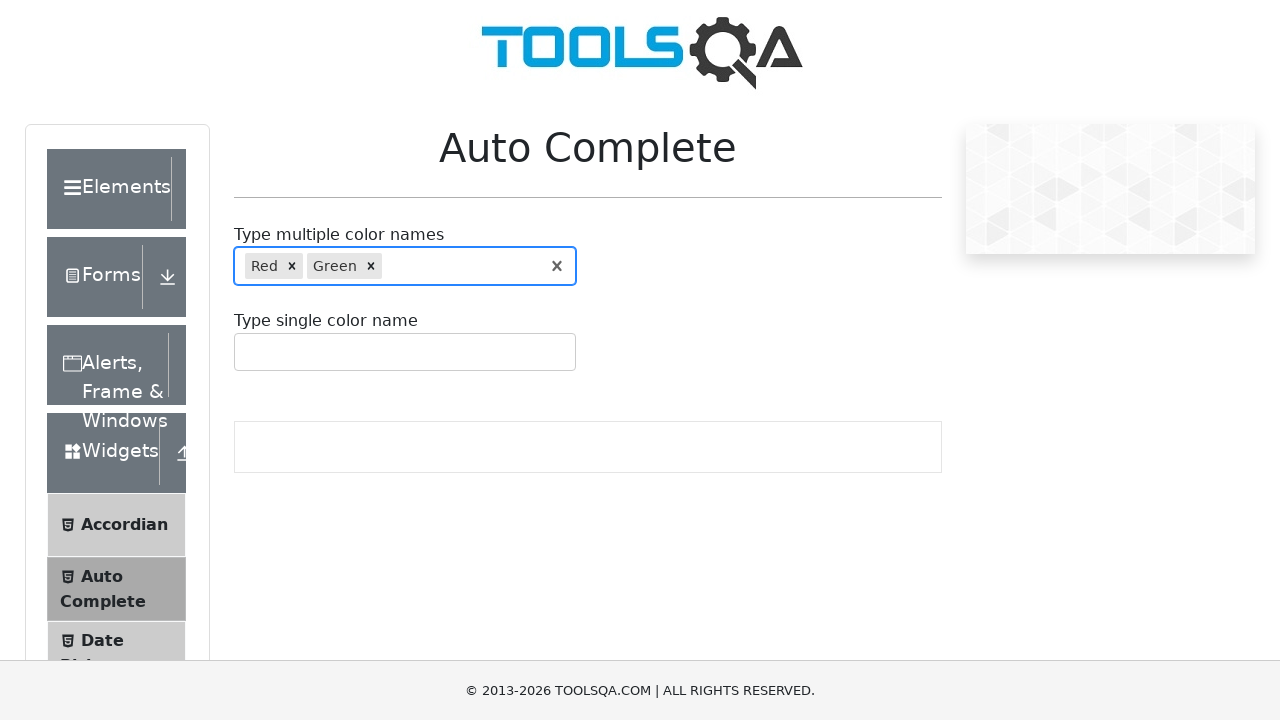

Verified single color input field is present
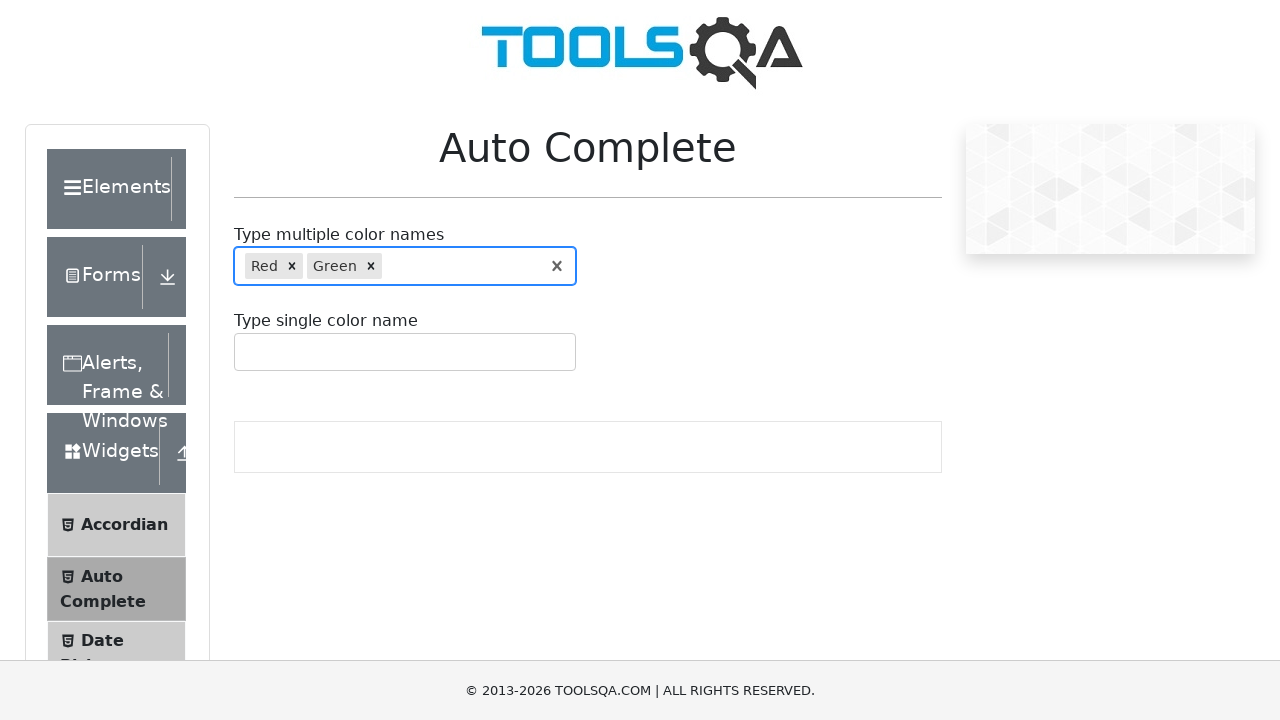

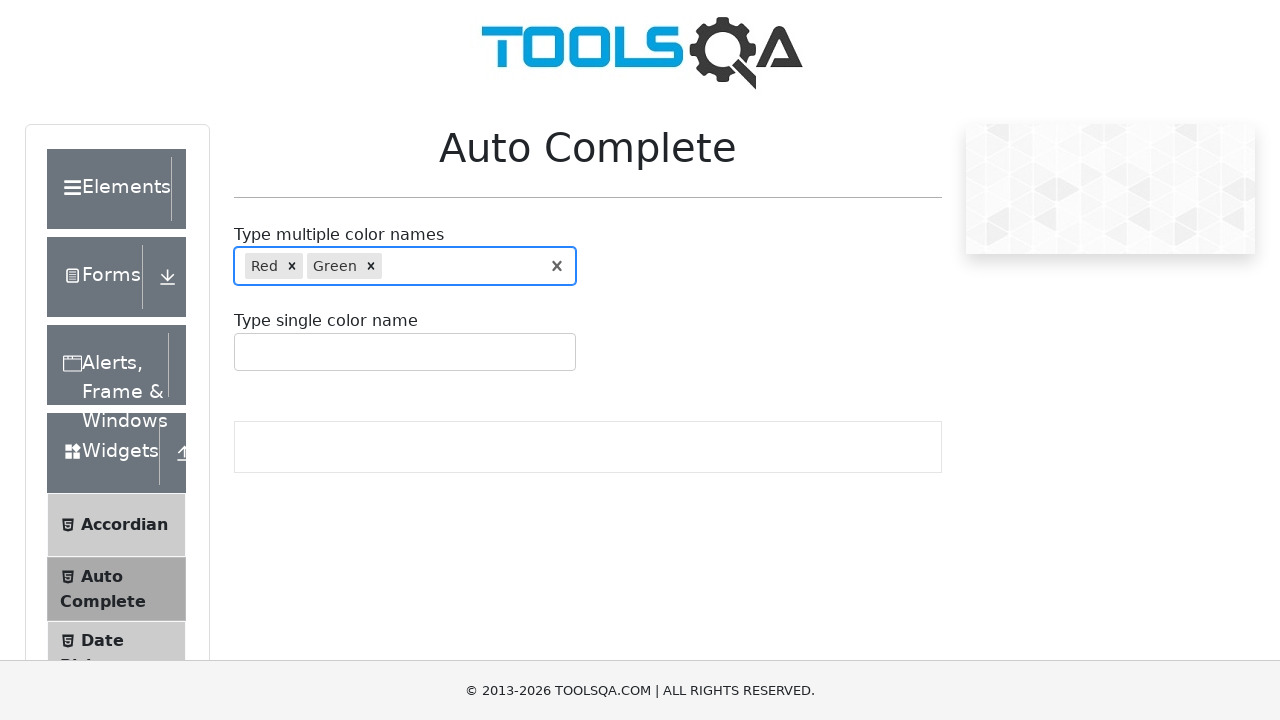